Tests browser navigation functionality on the LIC website by navigating to a subpage and testing back/forward browser buttons

Starting URL: https://licindia.in/

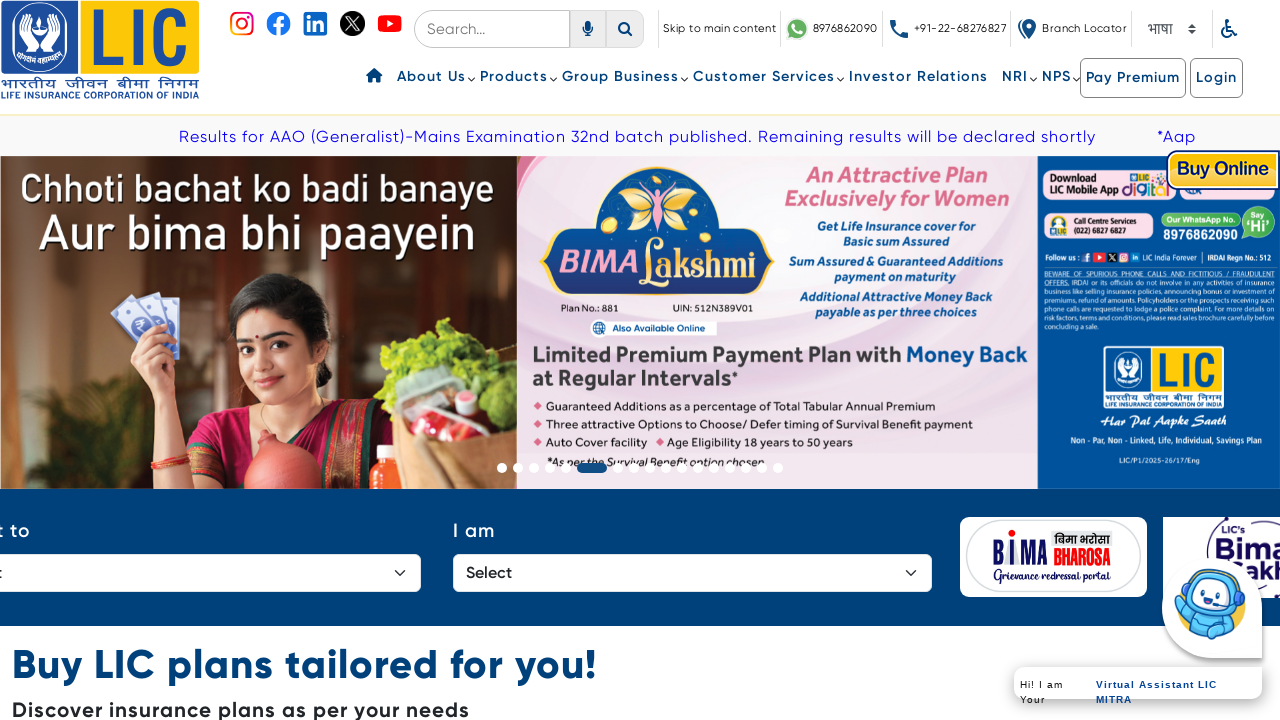

Navigated to Corporate Agent guidelines page on LIC website
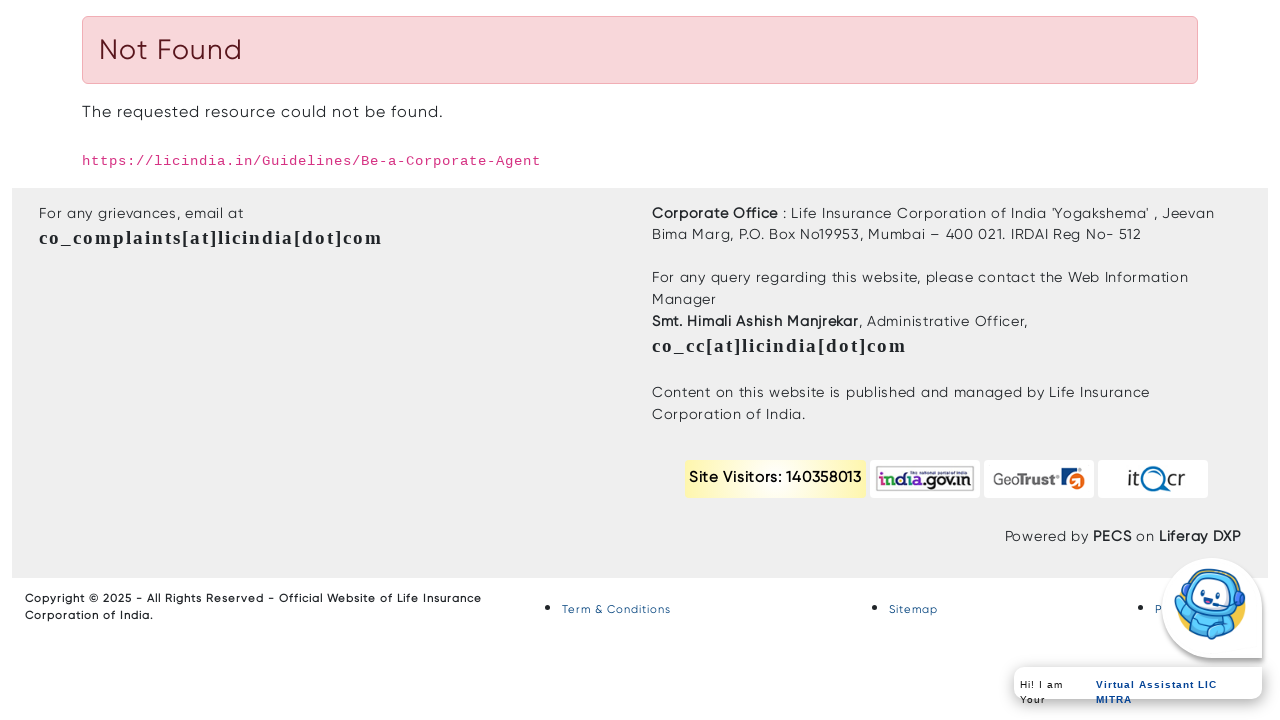

Clicked back button to navigate to home page
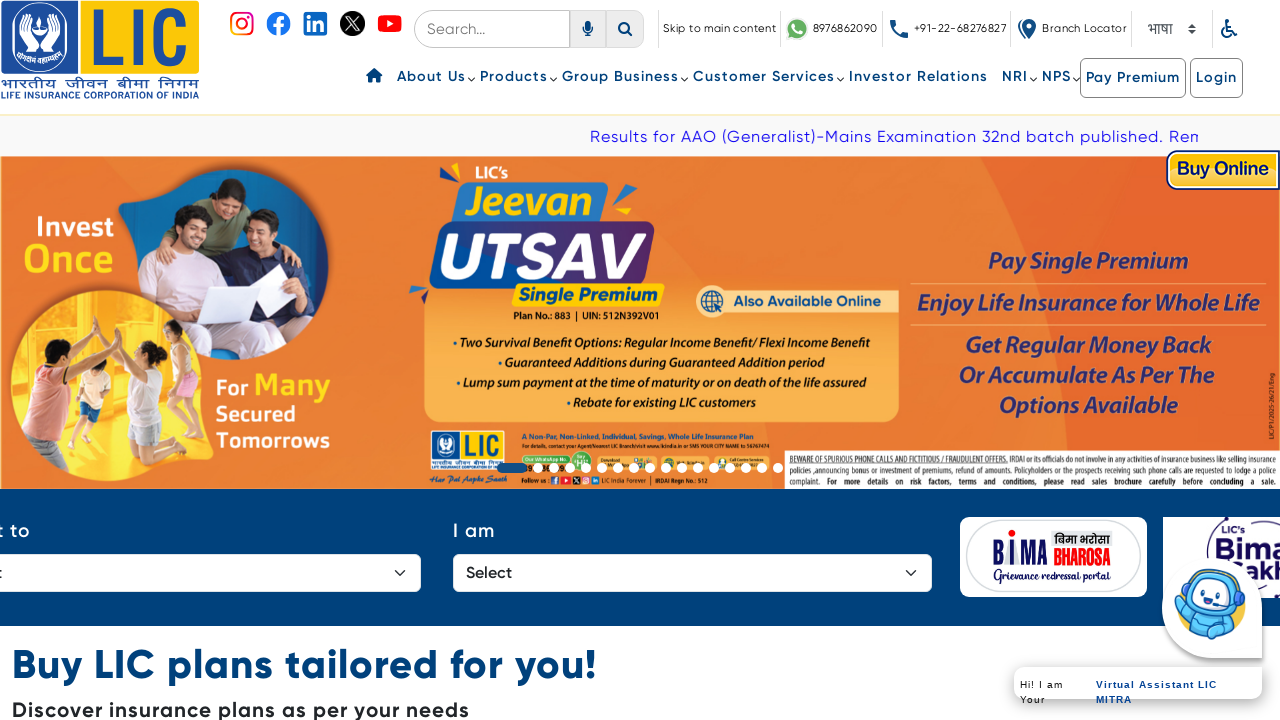

Clicked forward button to navigate back to Corporate Agent guidelines page
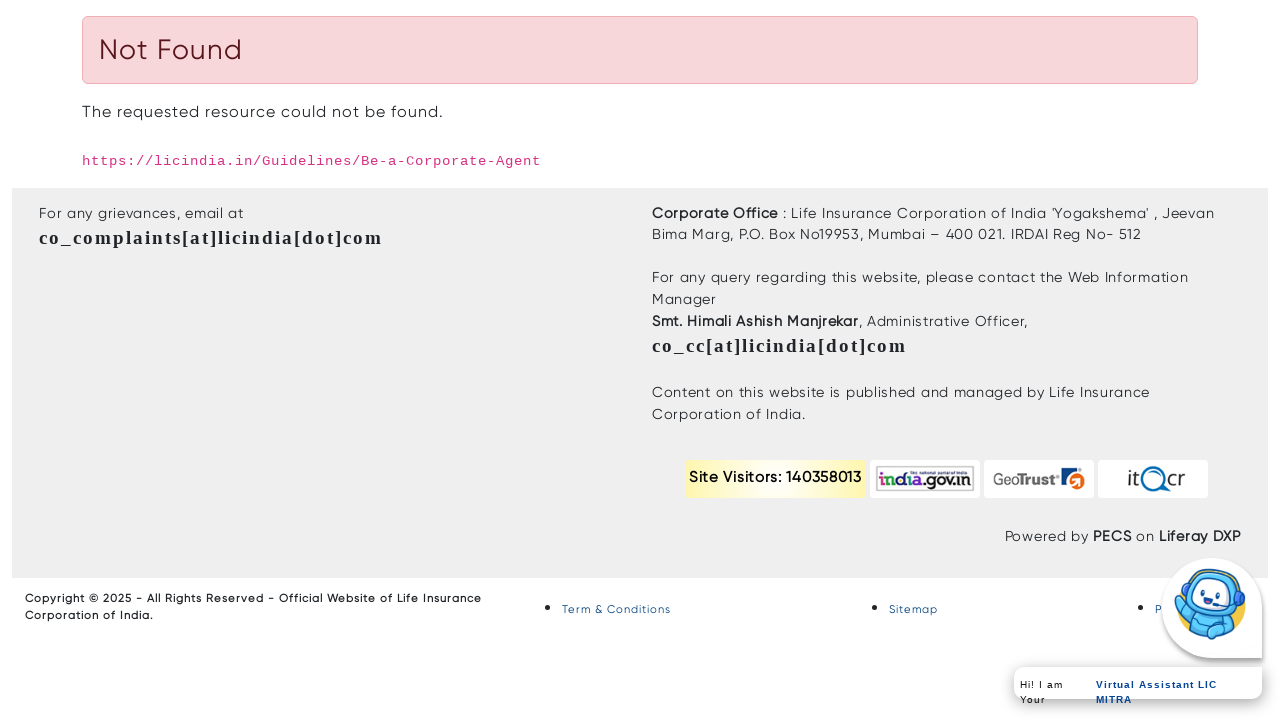

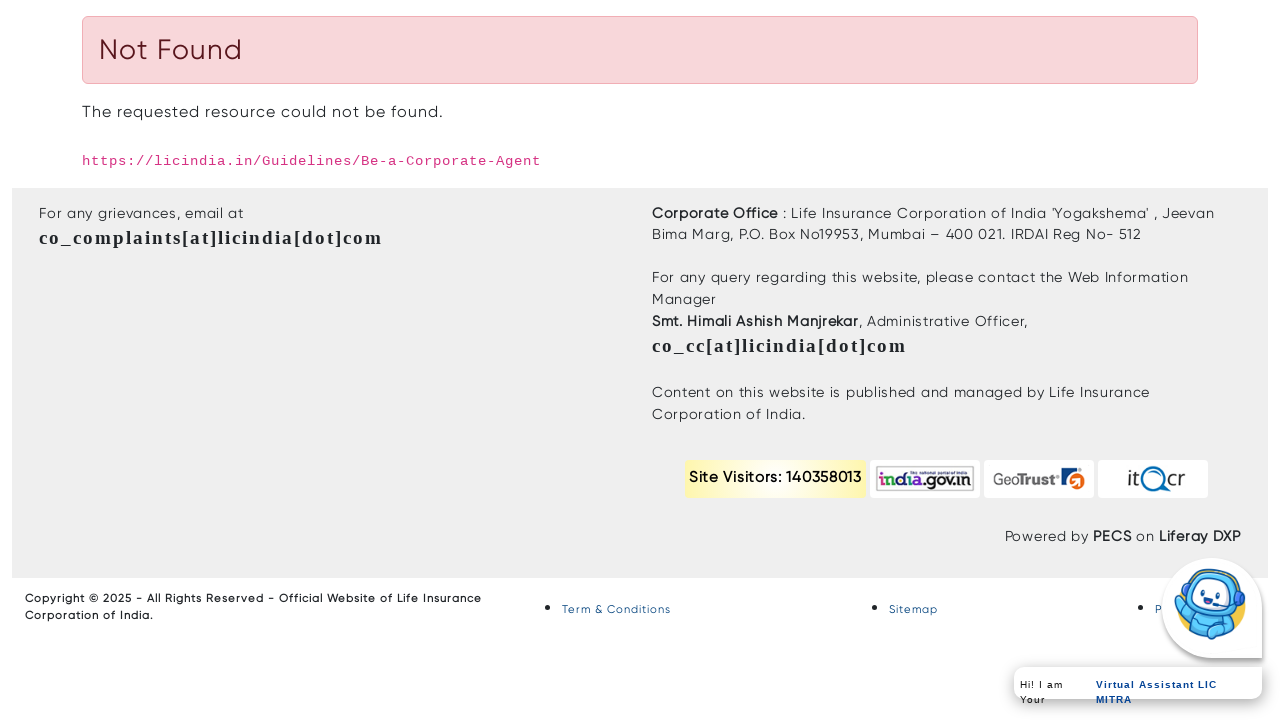